Tests checkbox interaction by verifying its initial selection state, clicking it, and confirming the state changes on a registration form demo page.

Starting URL: http://demo.automationtesting.in/Register.html

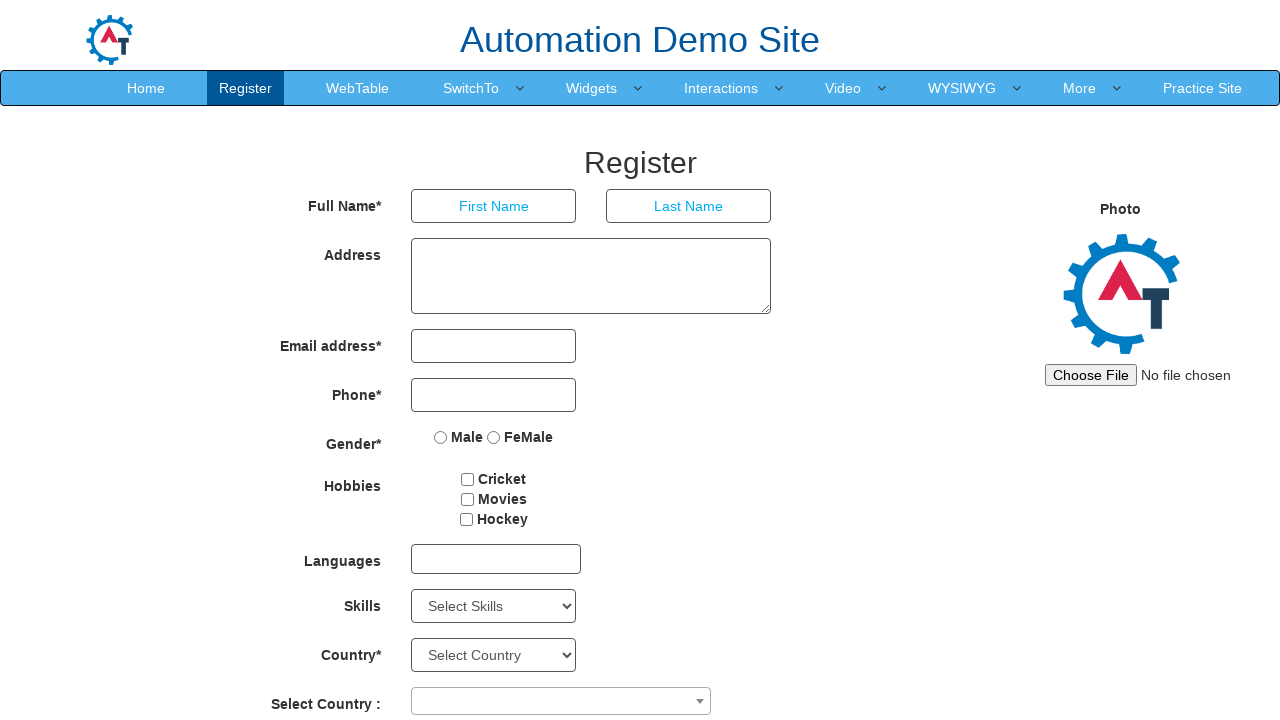

Located checkbox element with ID 'checkbox1'
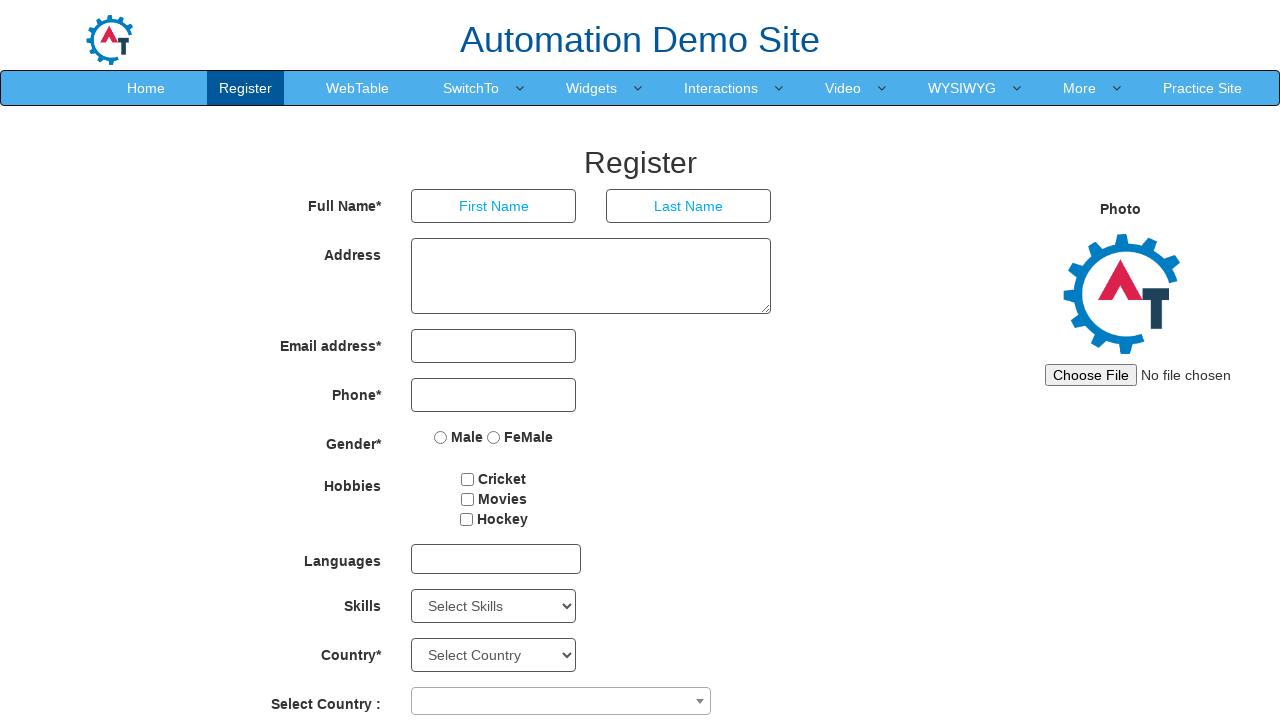

Verified initial checkbox state is unchecked
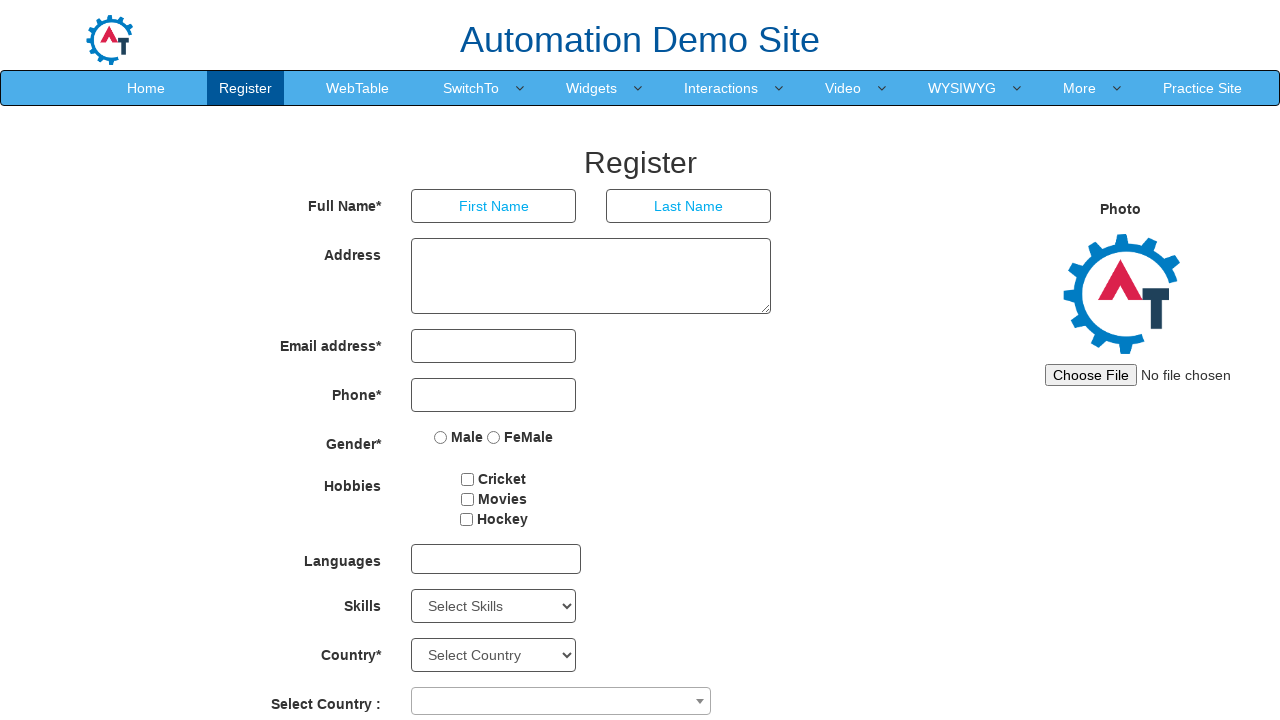

Clicked checkbox to select it at (468, 479) on #checkbox1
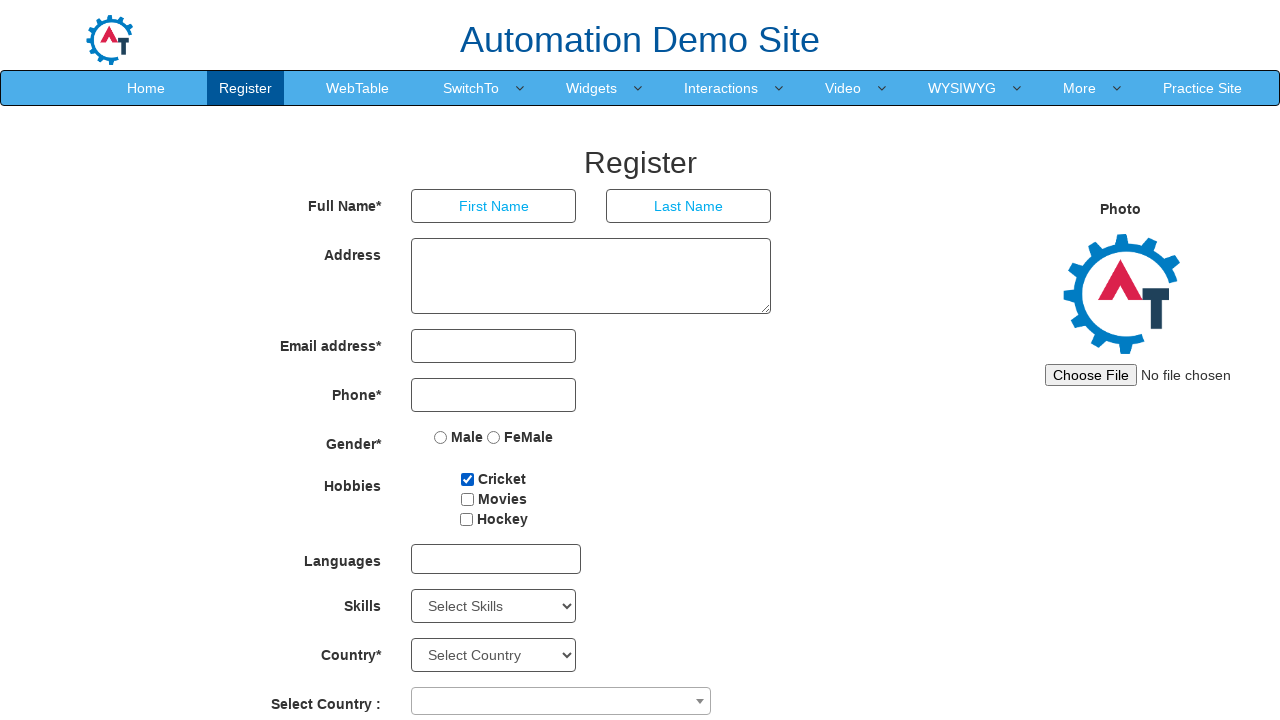

Verified checkbox state is now checked after clicking
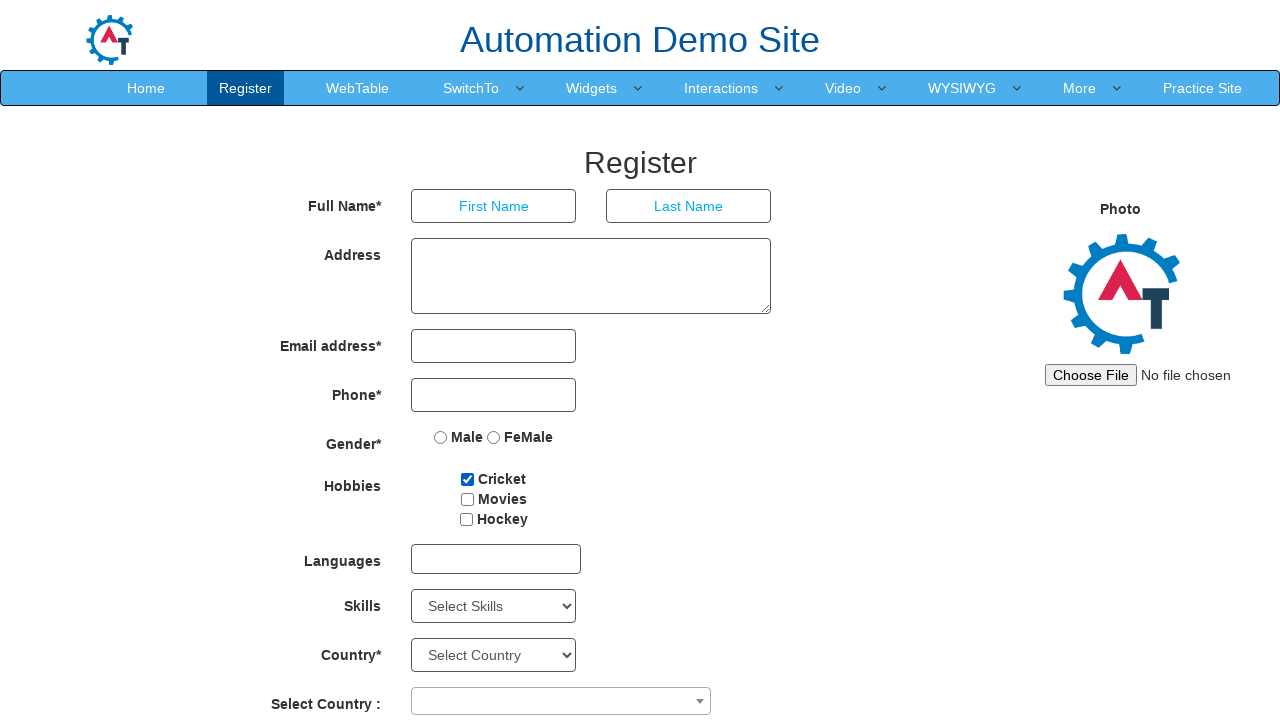

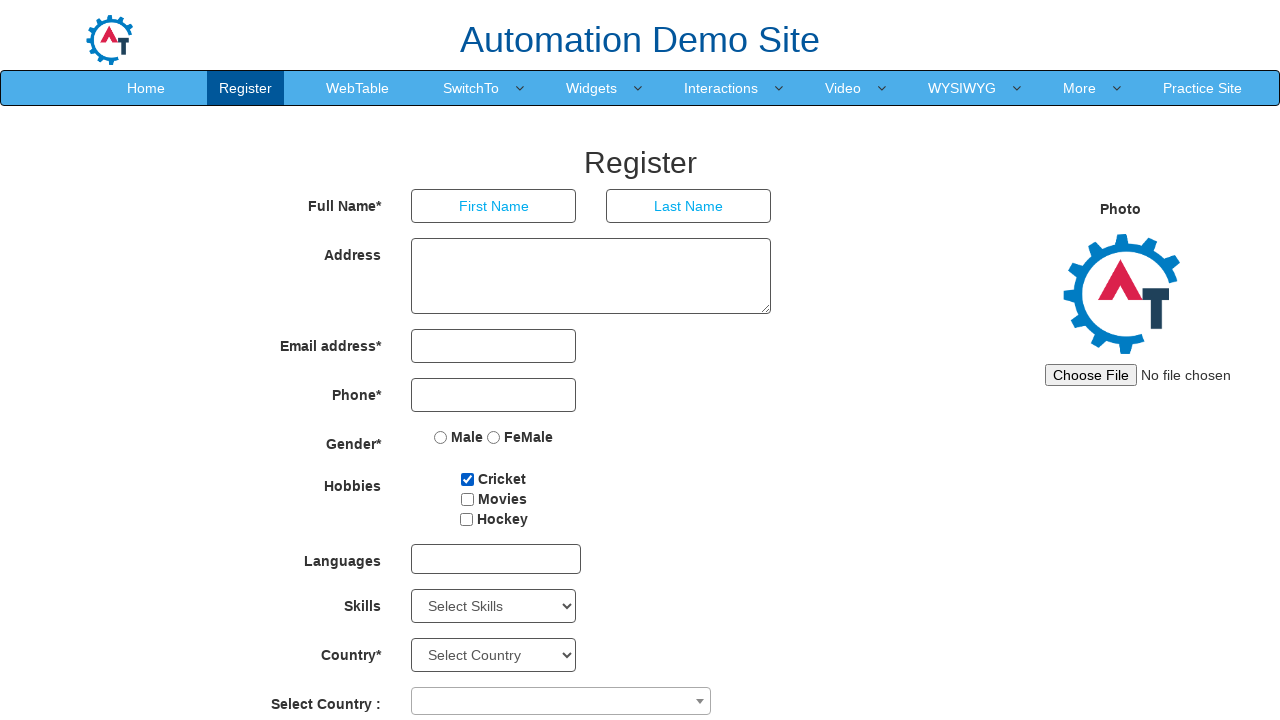